Tests clicking the Facility Login link on the Medicom homepage to verify the navigation element is clickable.

Starting URL: https://home.medicom.us/

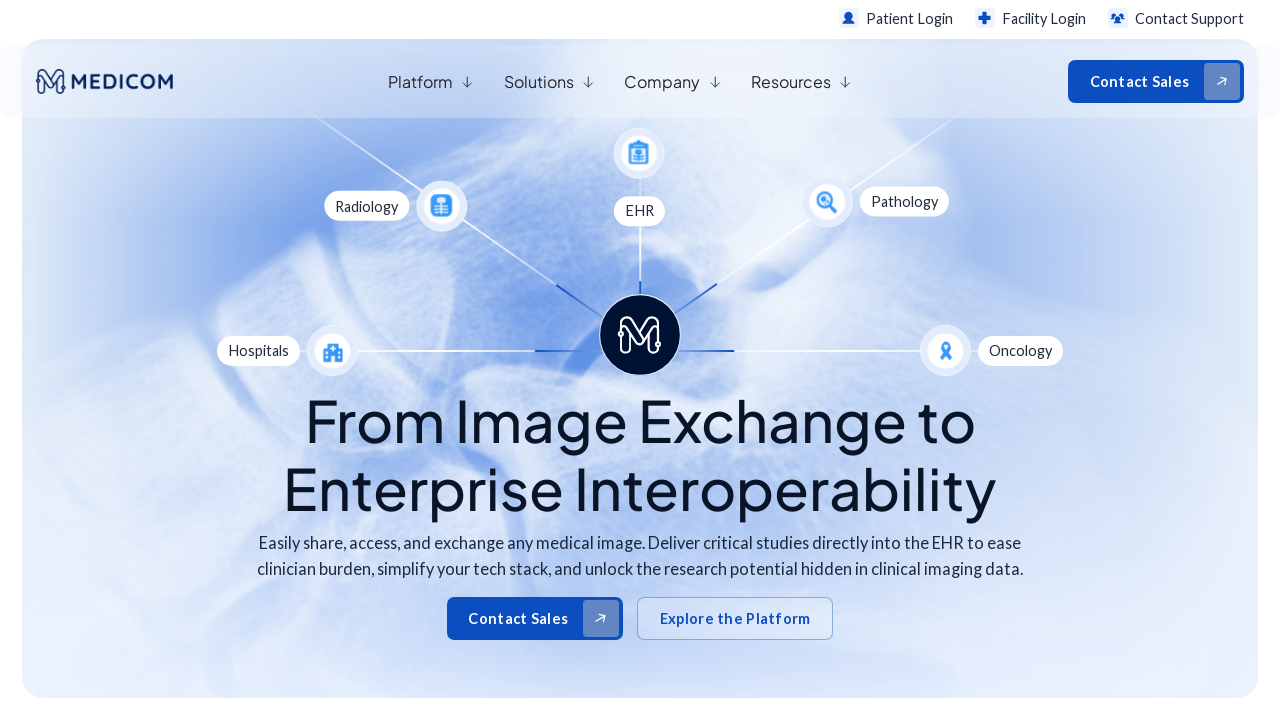

Navigated to Medicom homepage
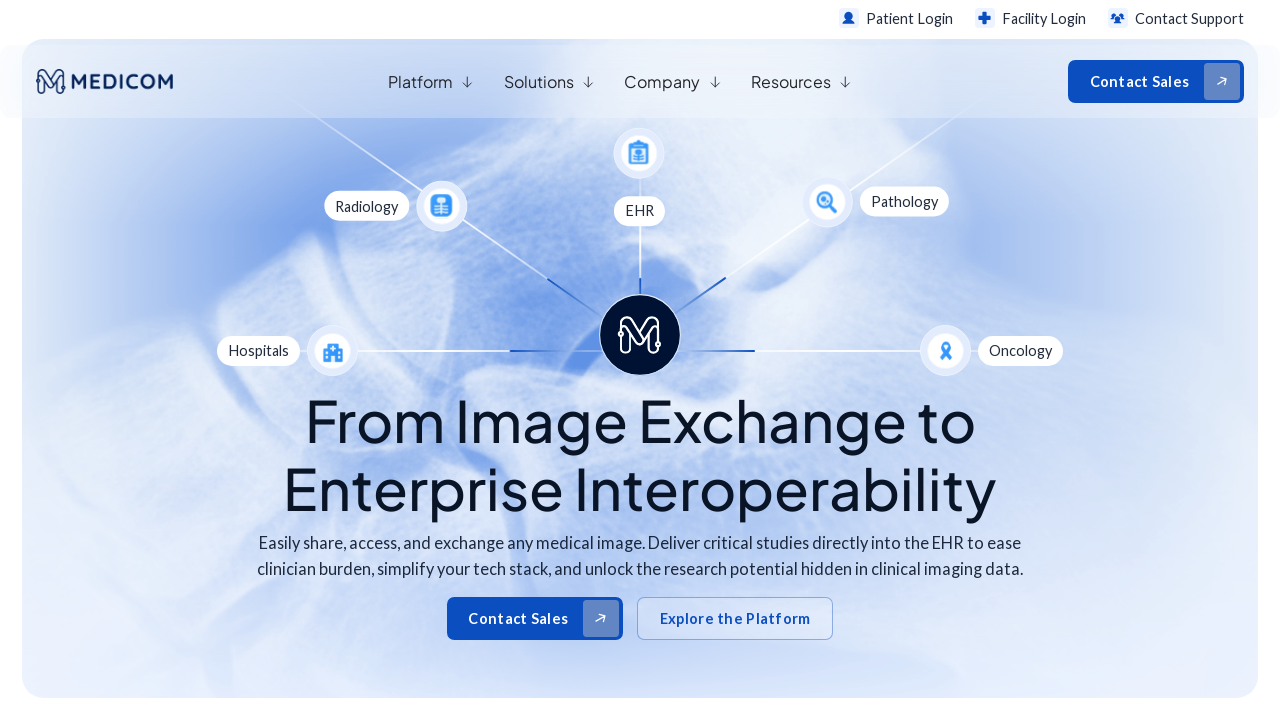

Clicked the Facility Login link at (1030, 18) on a:has-text('Facility Login')
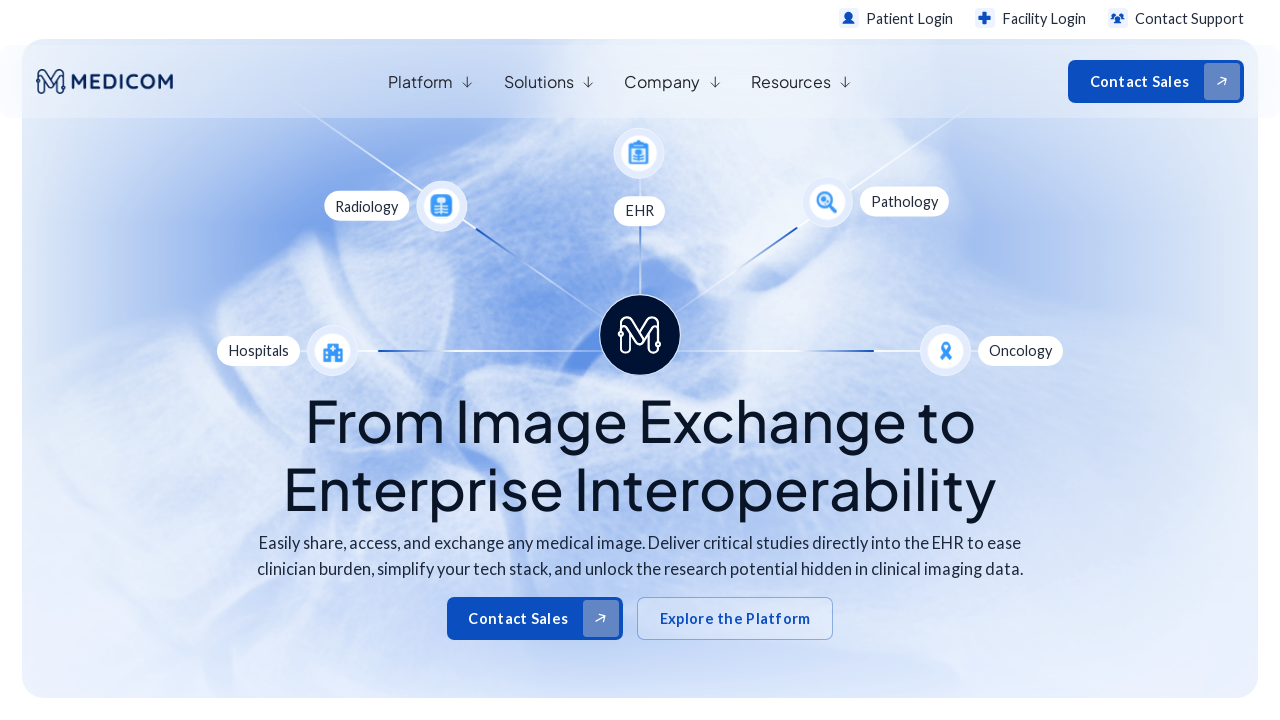

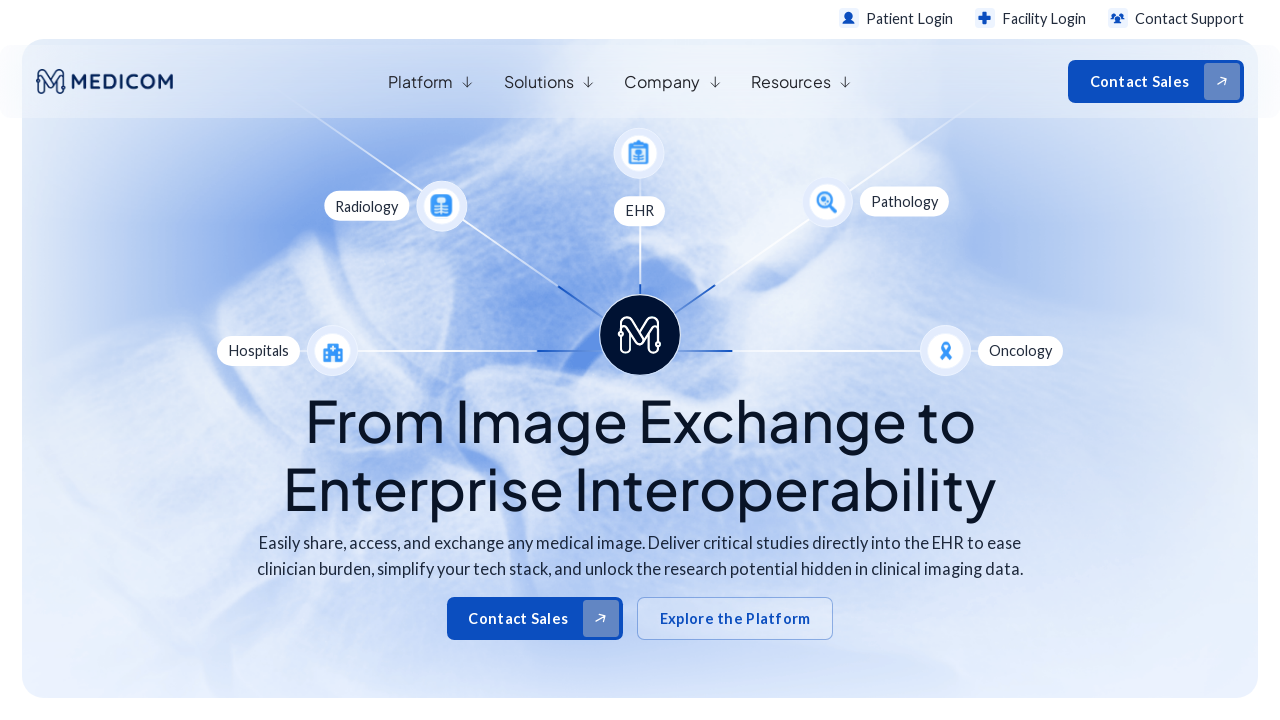